Tests HTML5 drag and drop functionality by dragging element from column A to column B and verifying the elements switched positions

Starting URL: http://the-internet.herokuapp.com/drag_and_drop

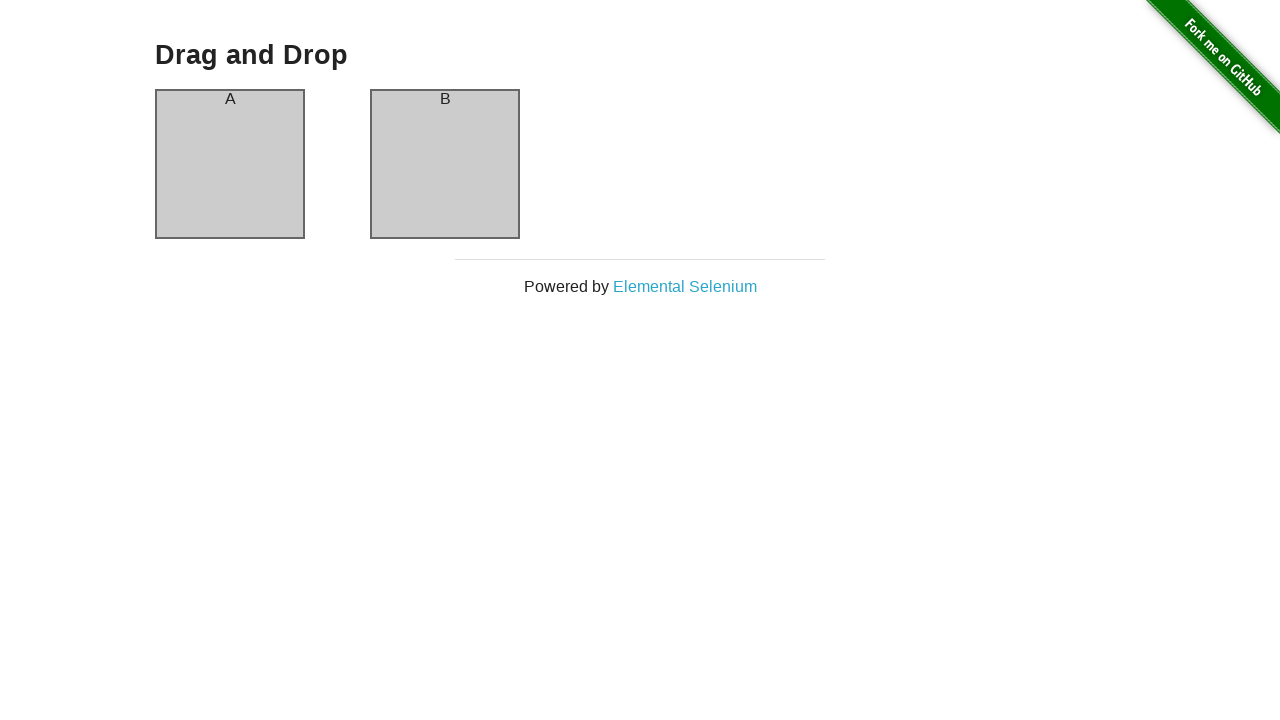

Waited for column A to load
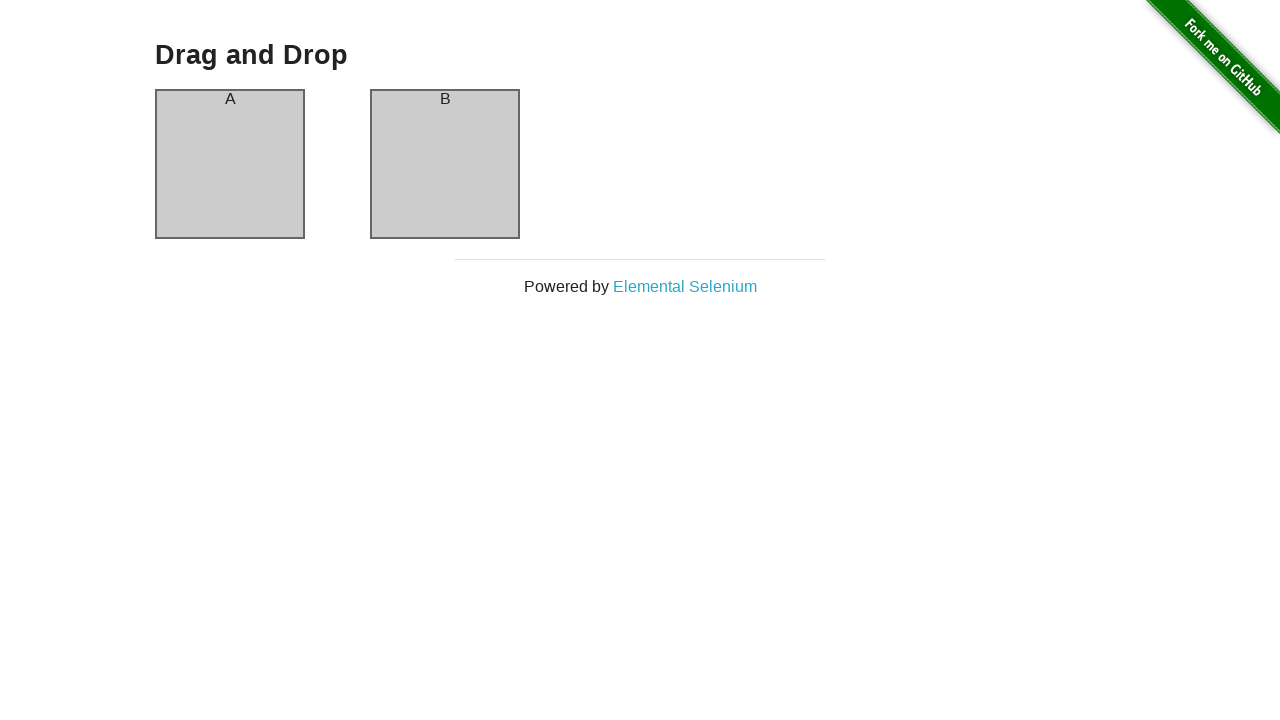

Executed drag and drop from column A to column B using JavaScript workaround
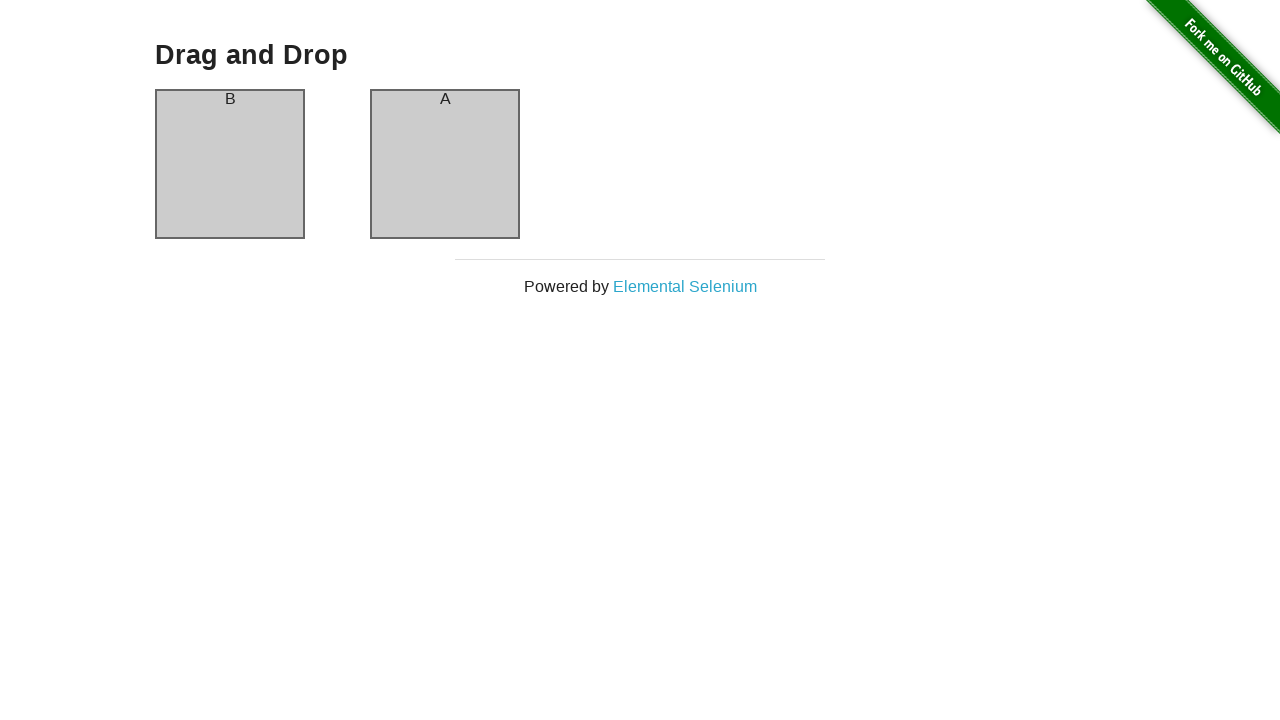

Verified that elements switched positions - column A now contains 'B'
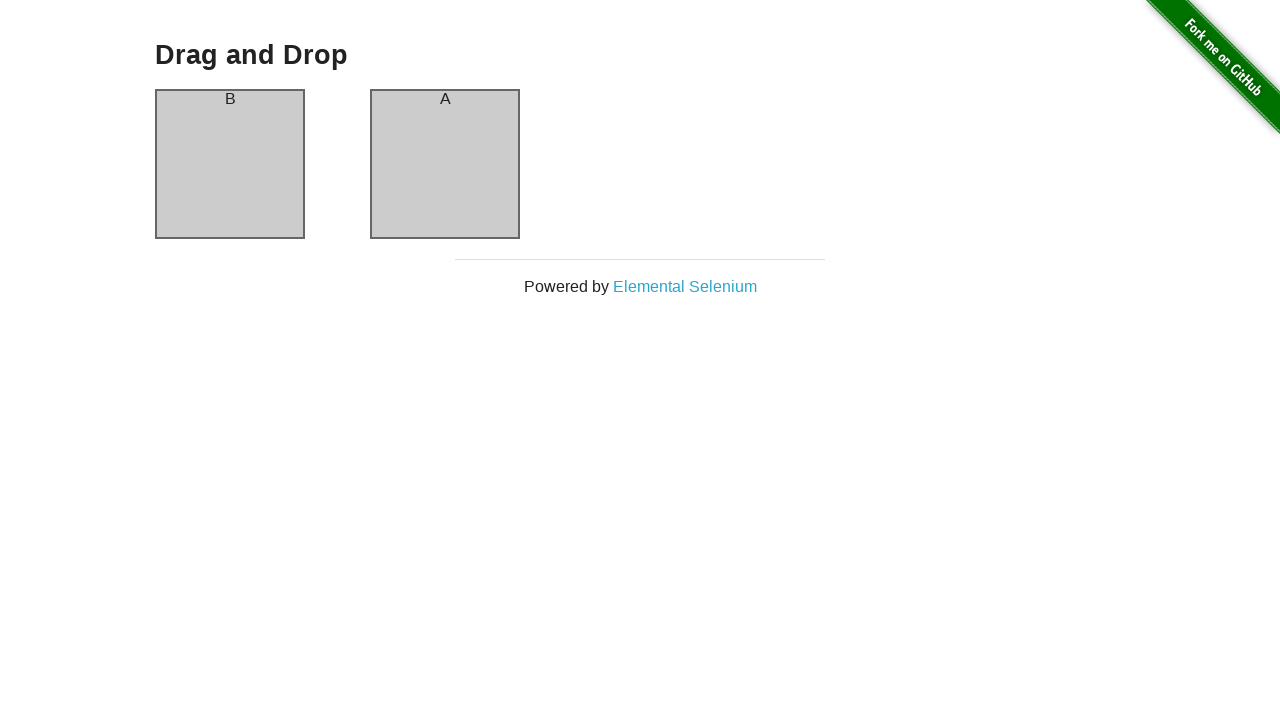

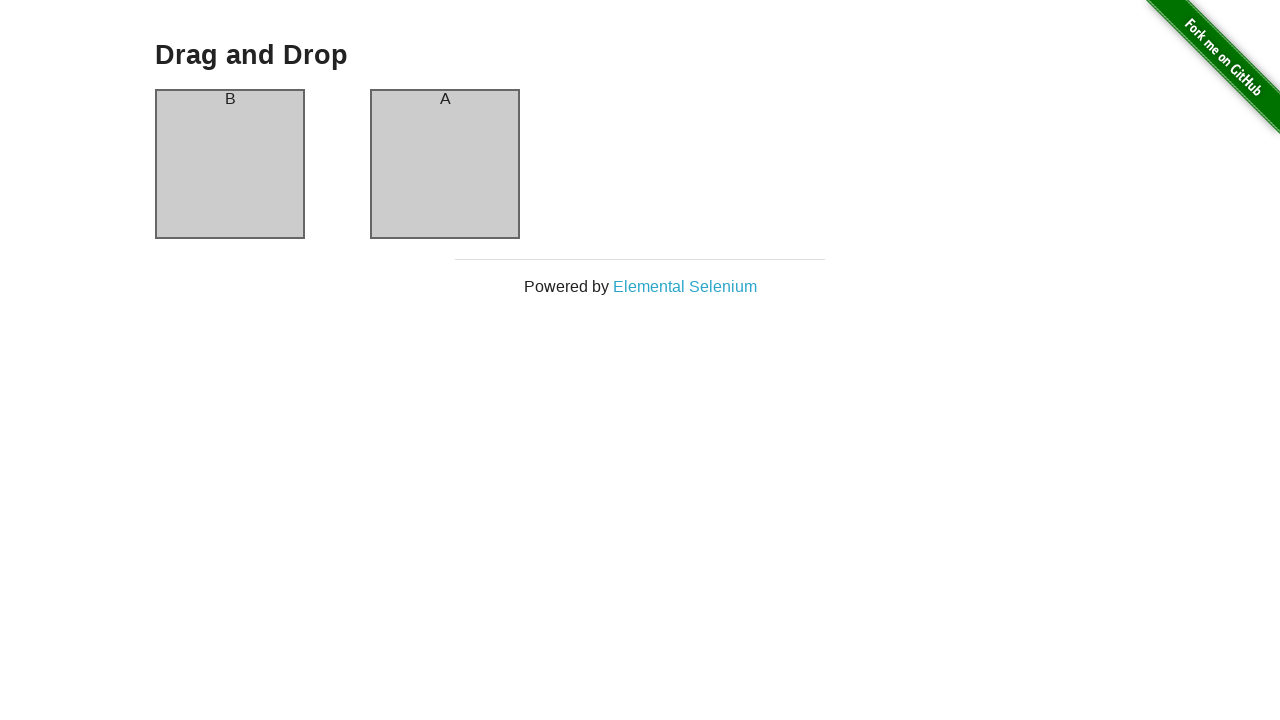